Tests JavaScript confirm dialog functionality by clicking a button inside an iframe, accepting the alert, and verifying the result text

Starting URL: https://www.w3schools.com/js/tryit.asp?filename=tryjs_confirm

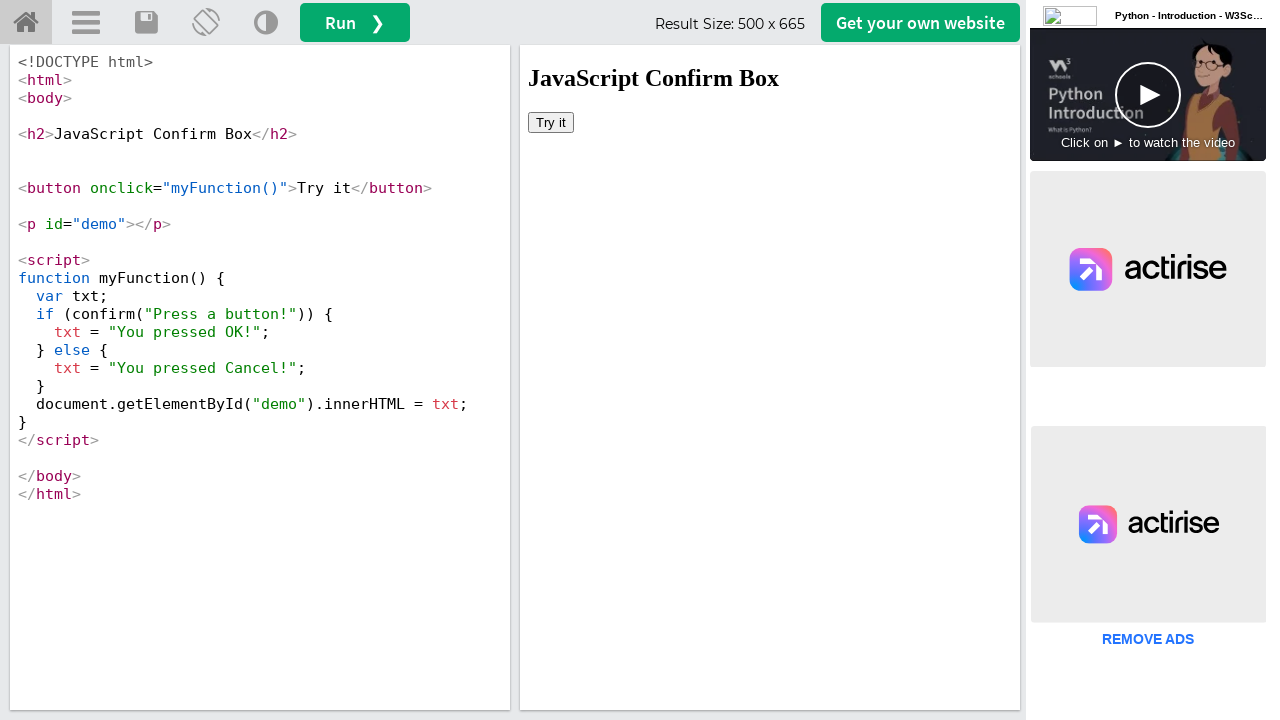

Located iframe with id 'iframeResult'
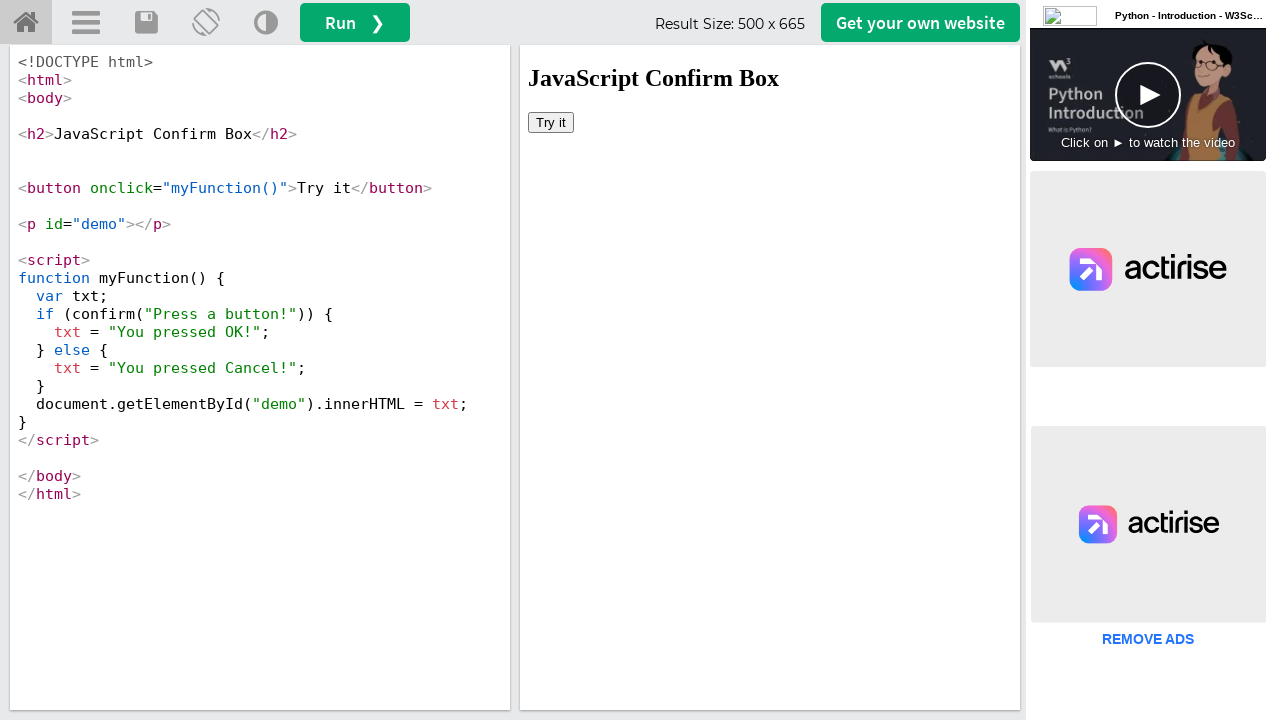

Clicked 'Try it' button inside iframe at (551, 122) on iframe#iframeResult >> internal:control=enter-frame >> button:text('Try it')
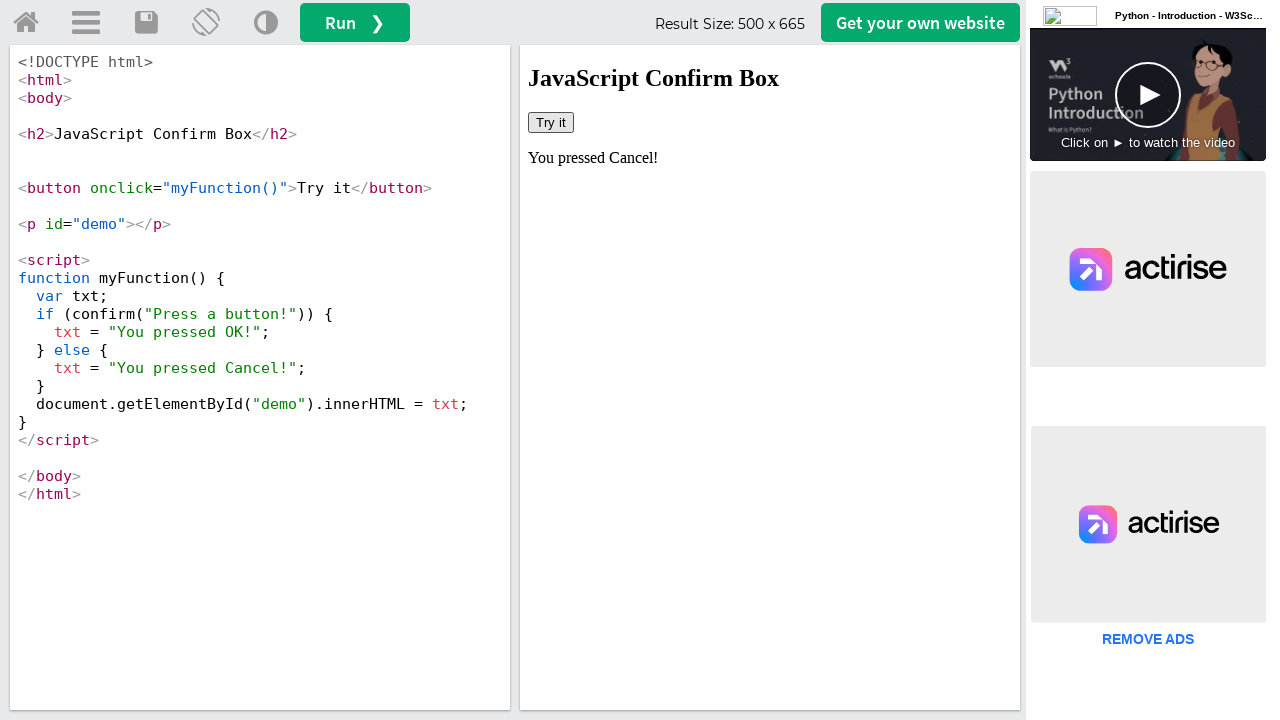

Set up dialog handler to accept confirm dialog
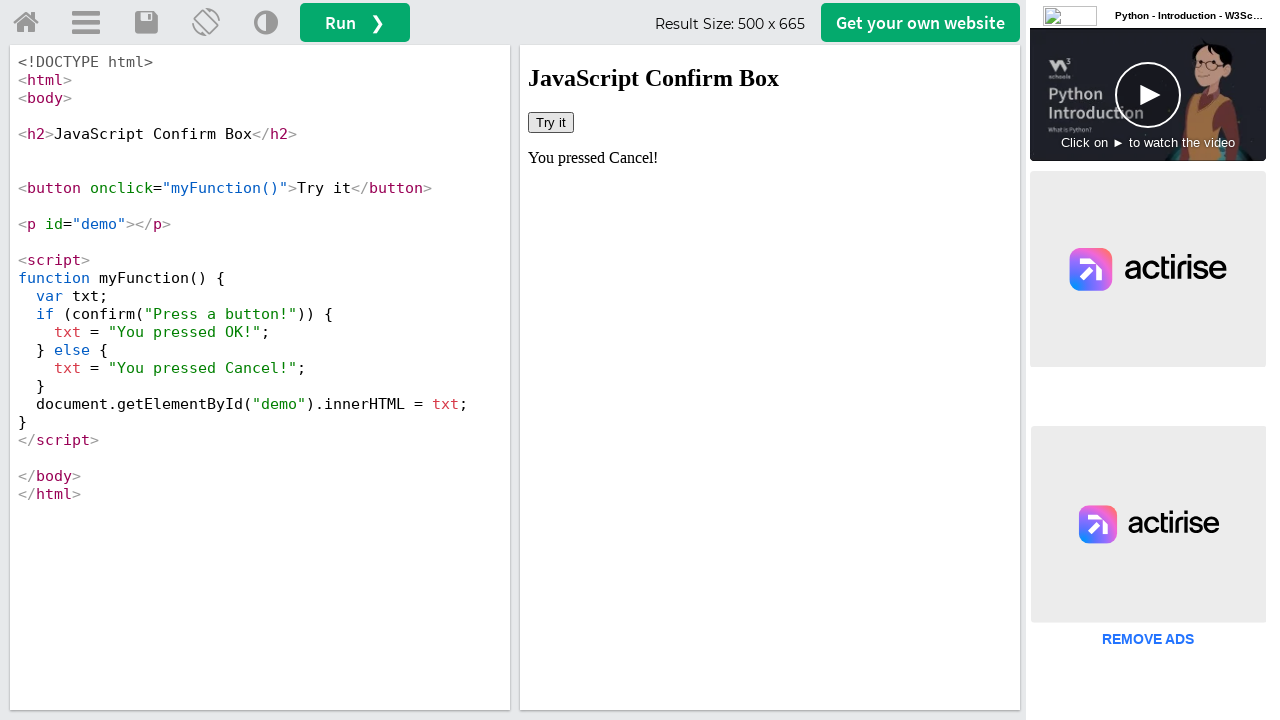

Retrieved result text from demo element
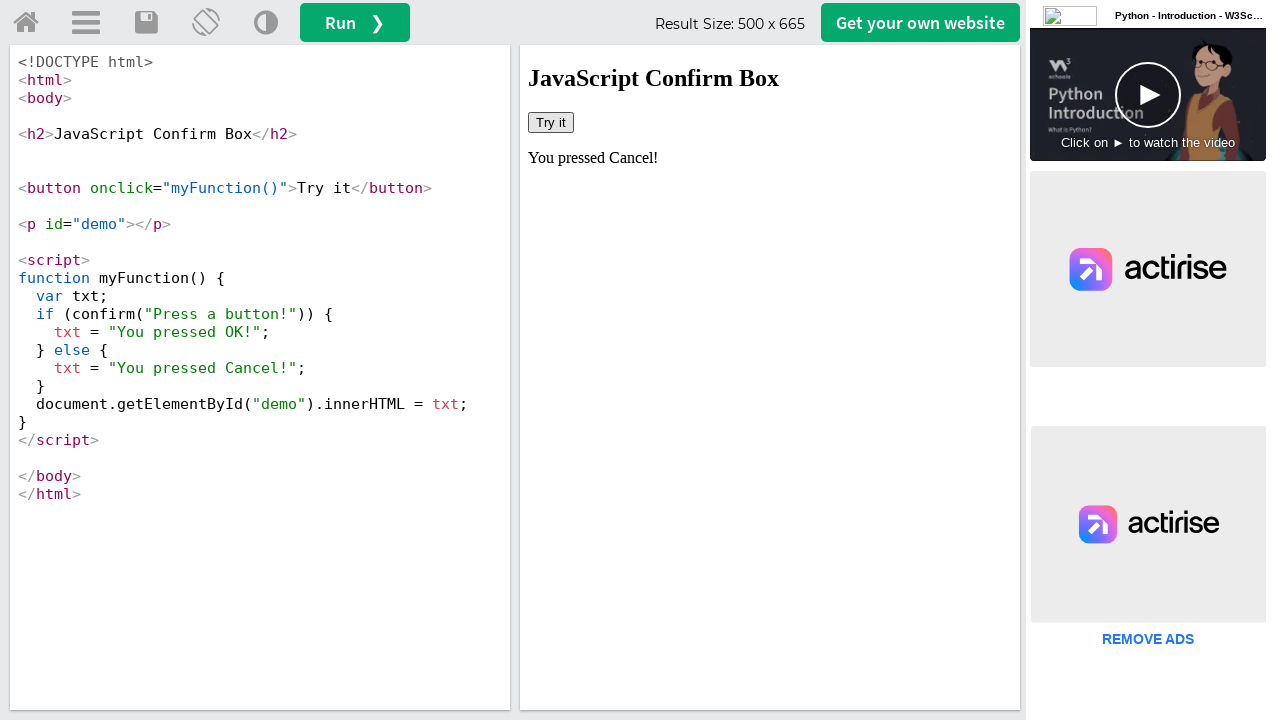

Verified alert was accepted - result text contains 'You pressed'
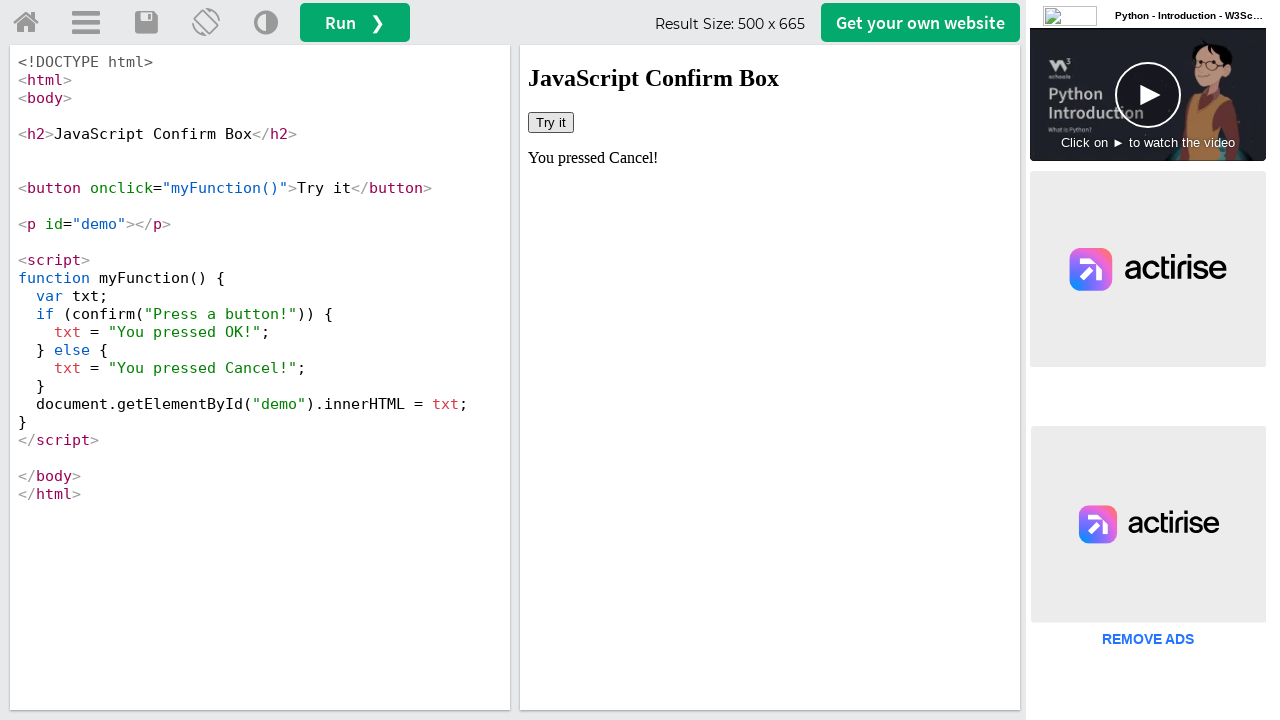

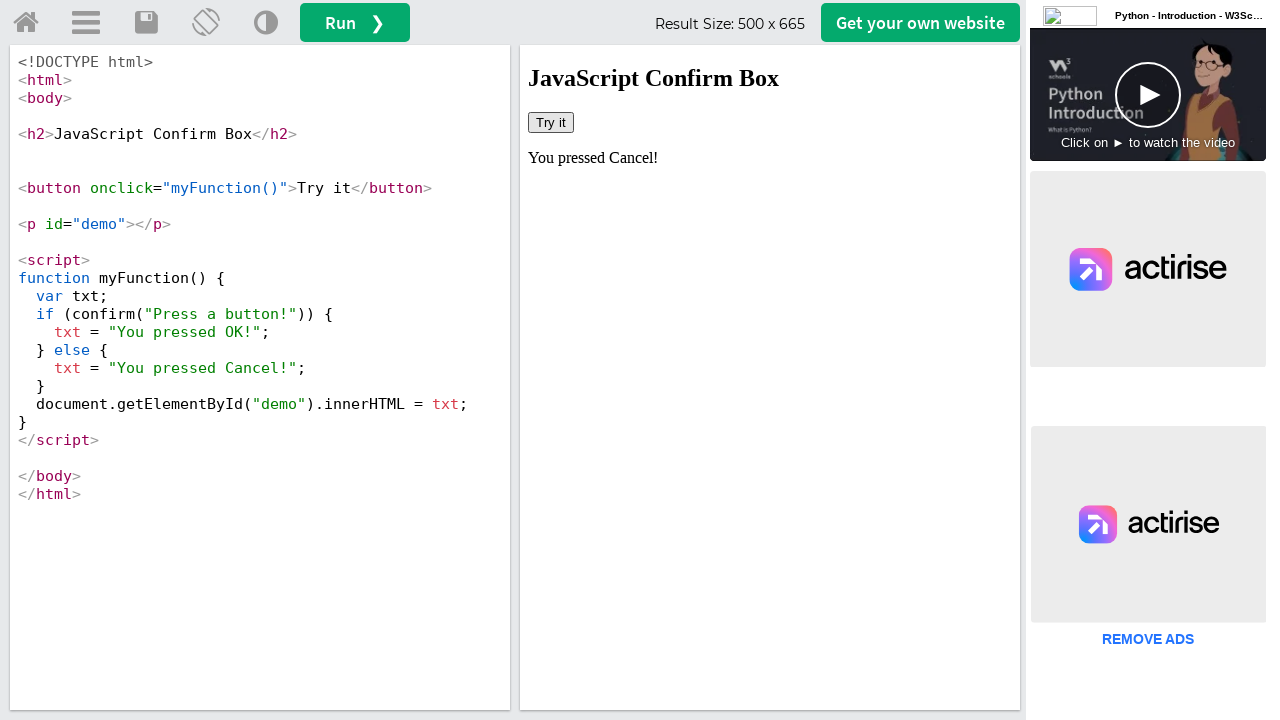